Tests multiple checkbox functionality by finding all checkboxes on the page and clicking each one to select them

Starting URL: https://rahulshettyacademy.com/AutomationPractice/

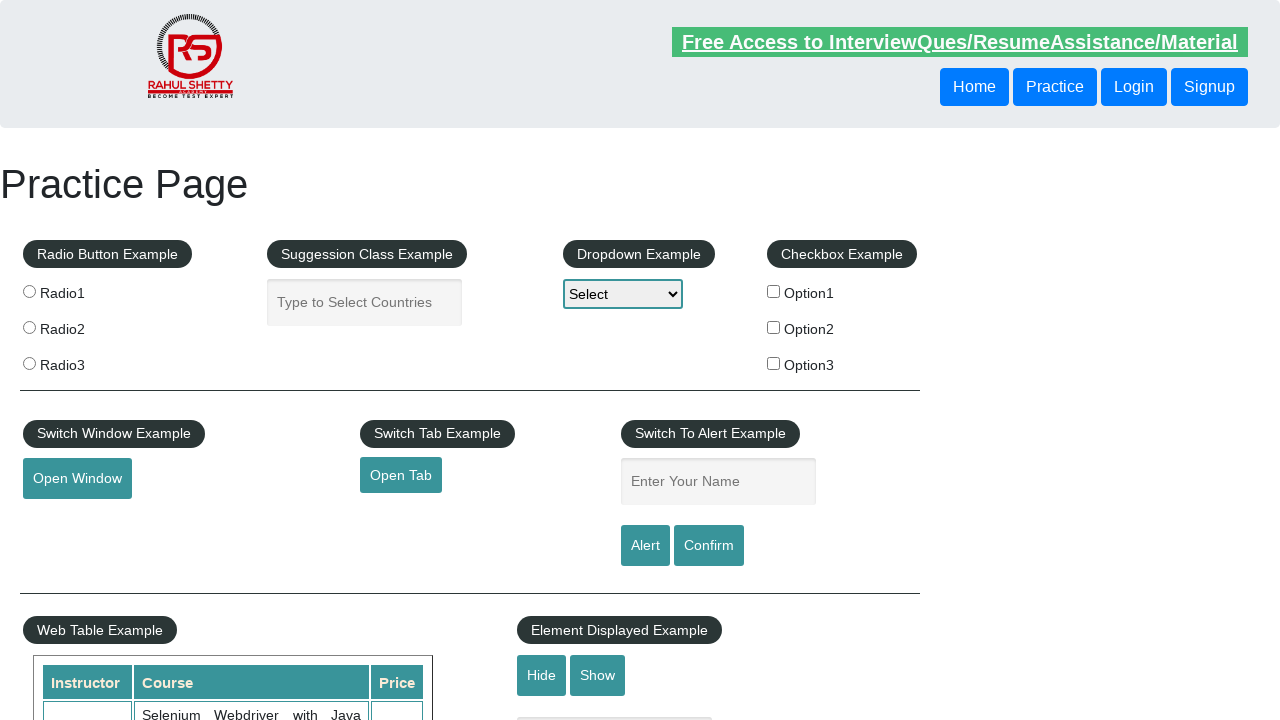

Waited for page to load (domcontentloaded)
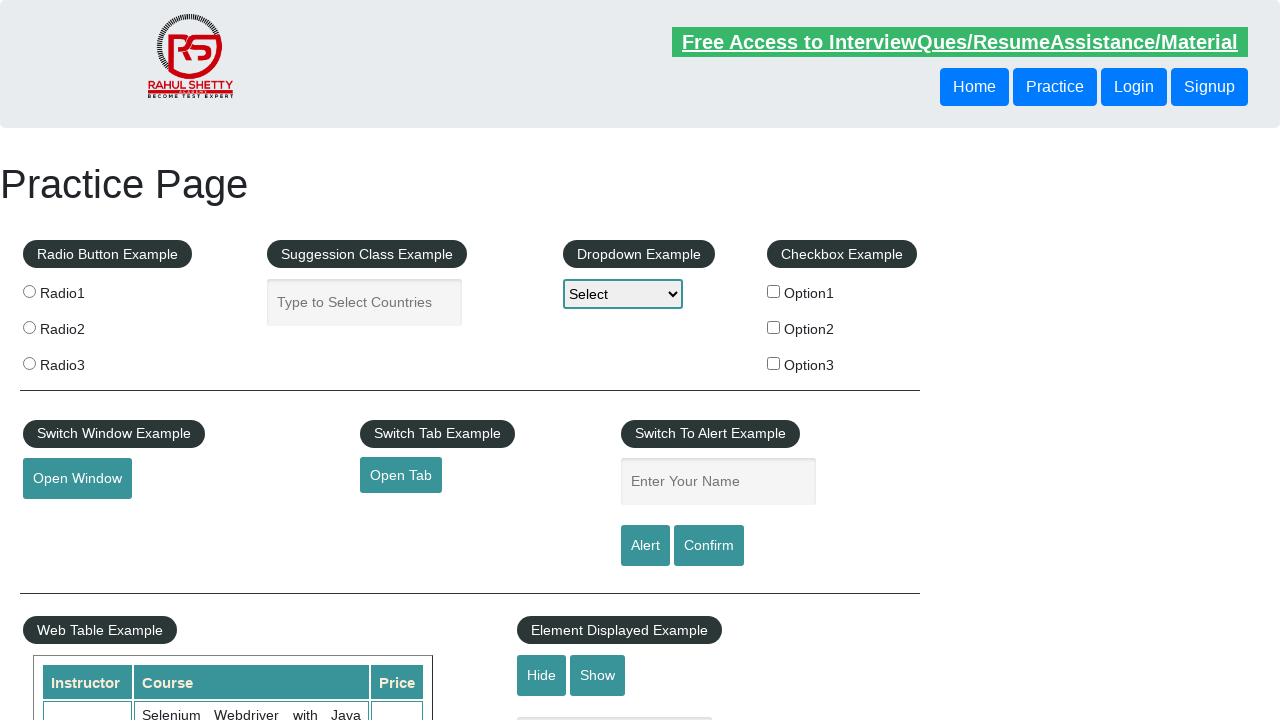

Found all checkboxes on the page
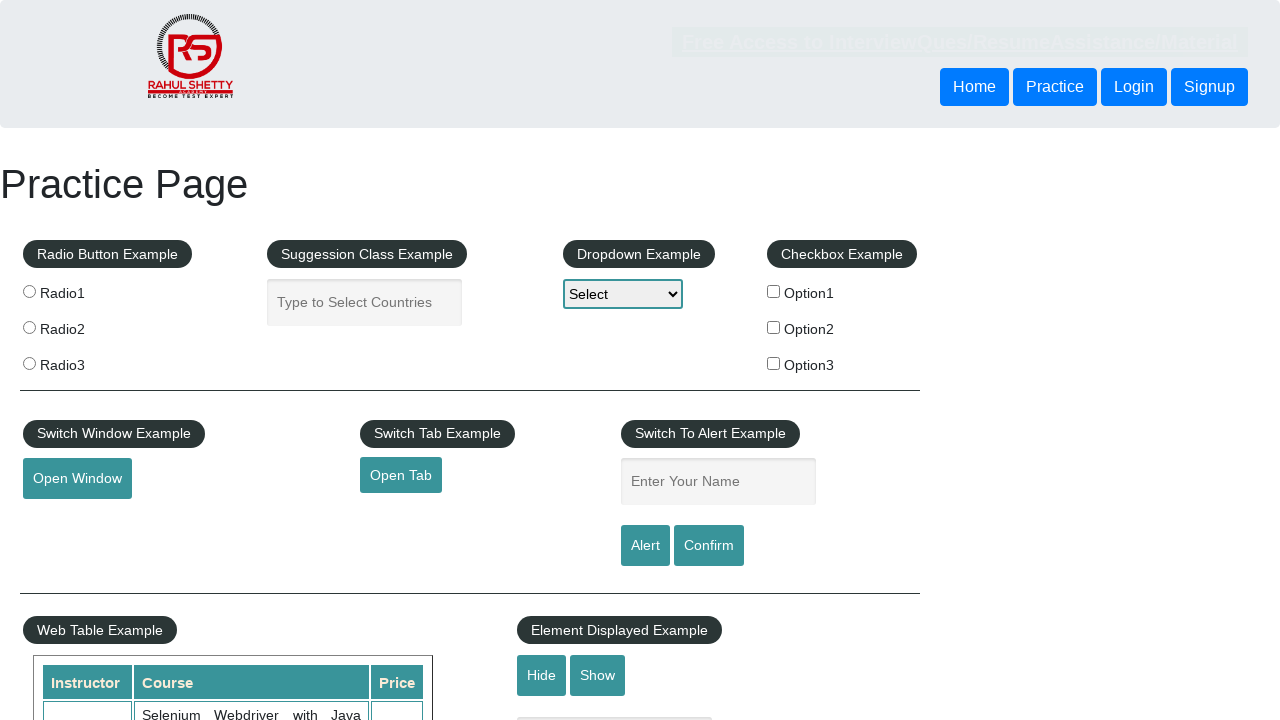

Clicked a checkbox to select it at (774, 291) on input[type='checkbox'] >> nth=0
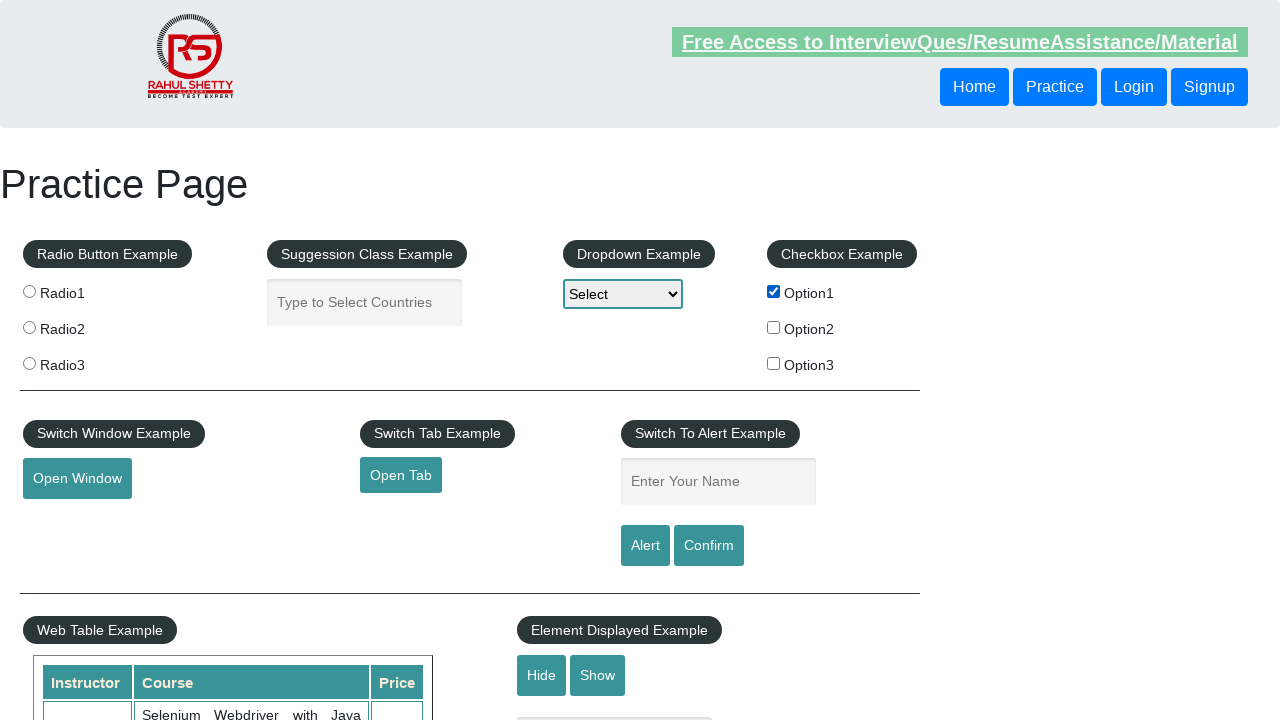

Clicked a checkbox to select it at (774, 327) on input[type='checkbox'] >> nth=1
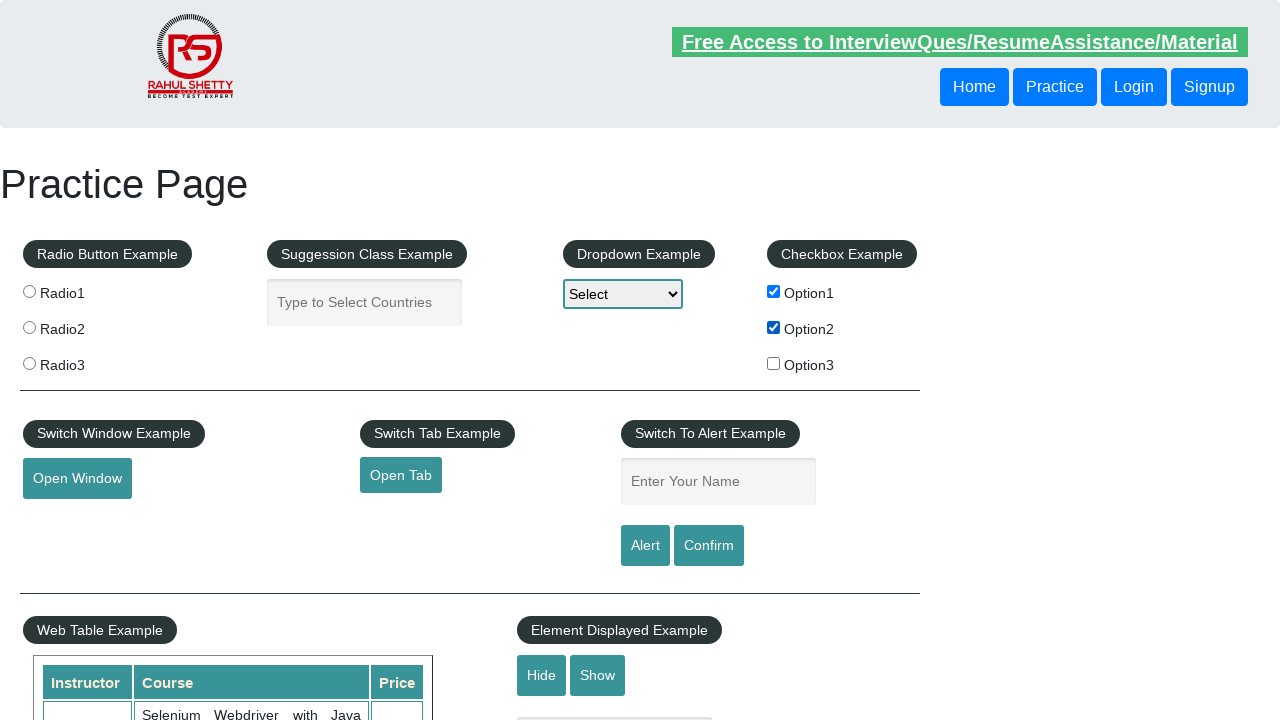

Clicked a checkbox to select it at (774, 363) on input[type='checkbox'] >> nth=2
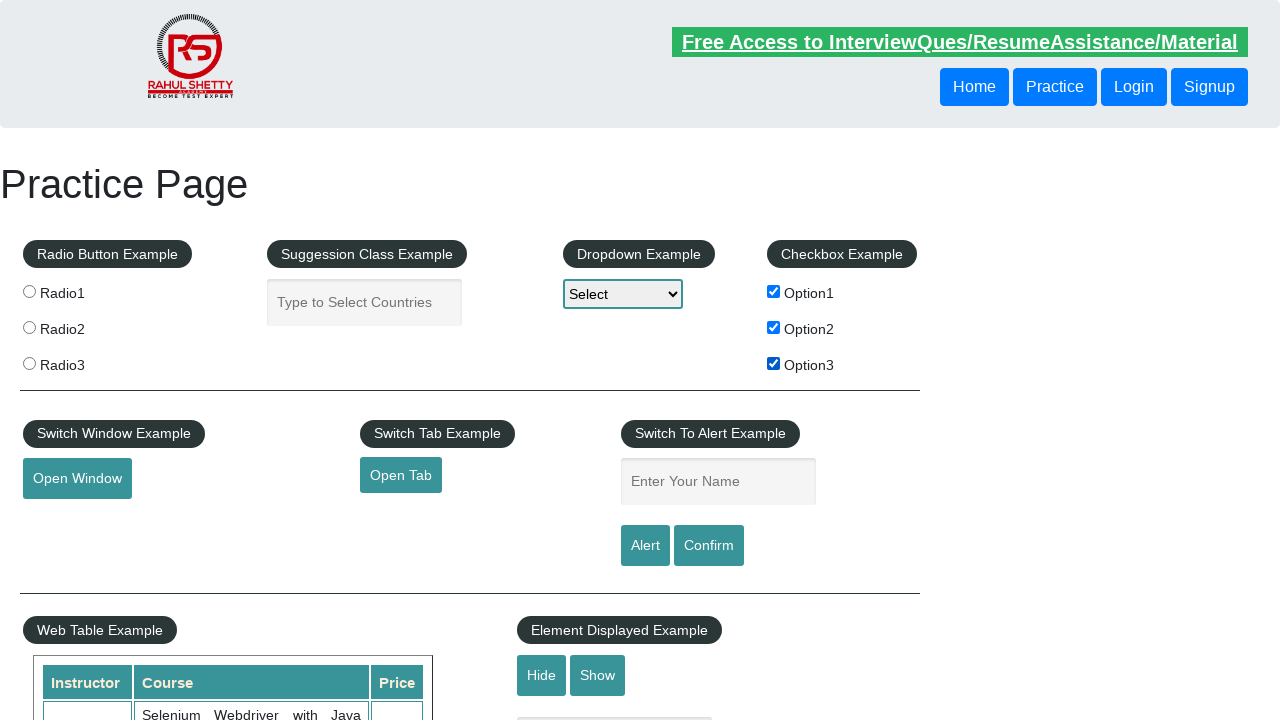

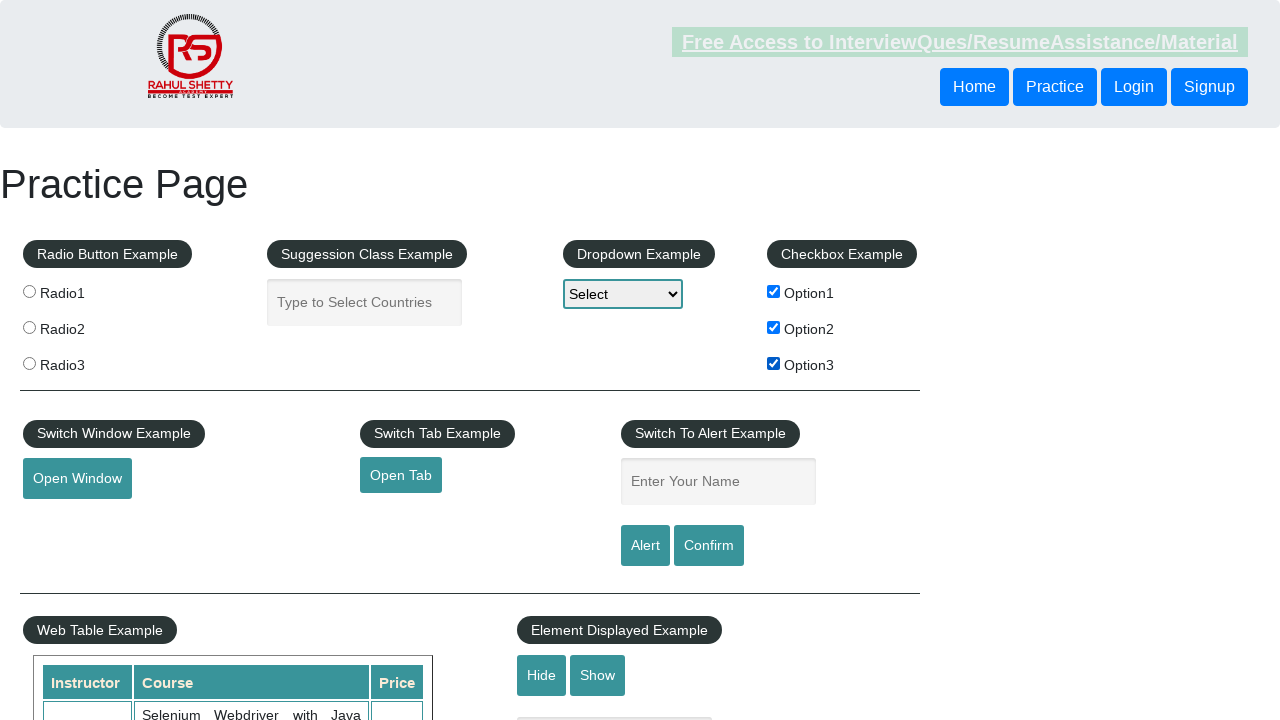